Tests dynamic loading behavior with insufficient wait time (2 seconds) - expects element to not be found in time

Starting URL: https://automationfc.github.io/dynamic-loading/

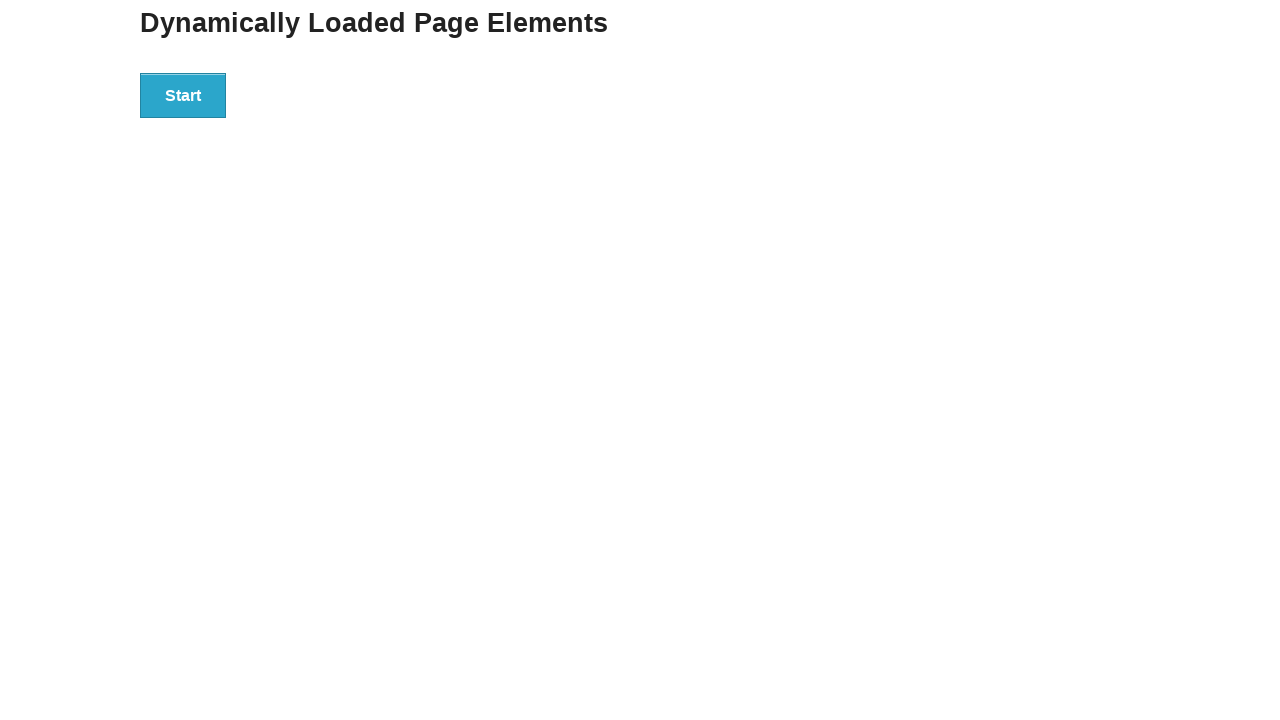

Navigated to dynamic loading test page
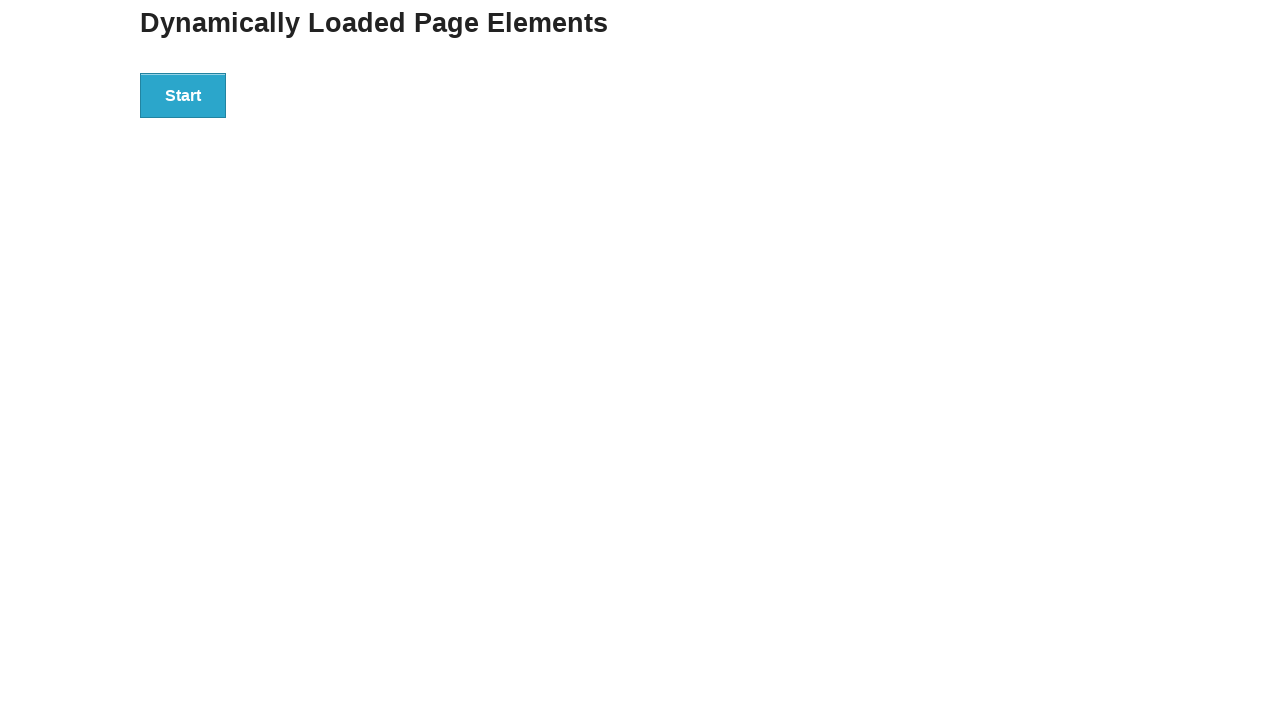

Clicked start button to trigger dynamic loading at (183, 95) on div#start>button
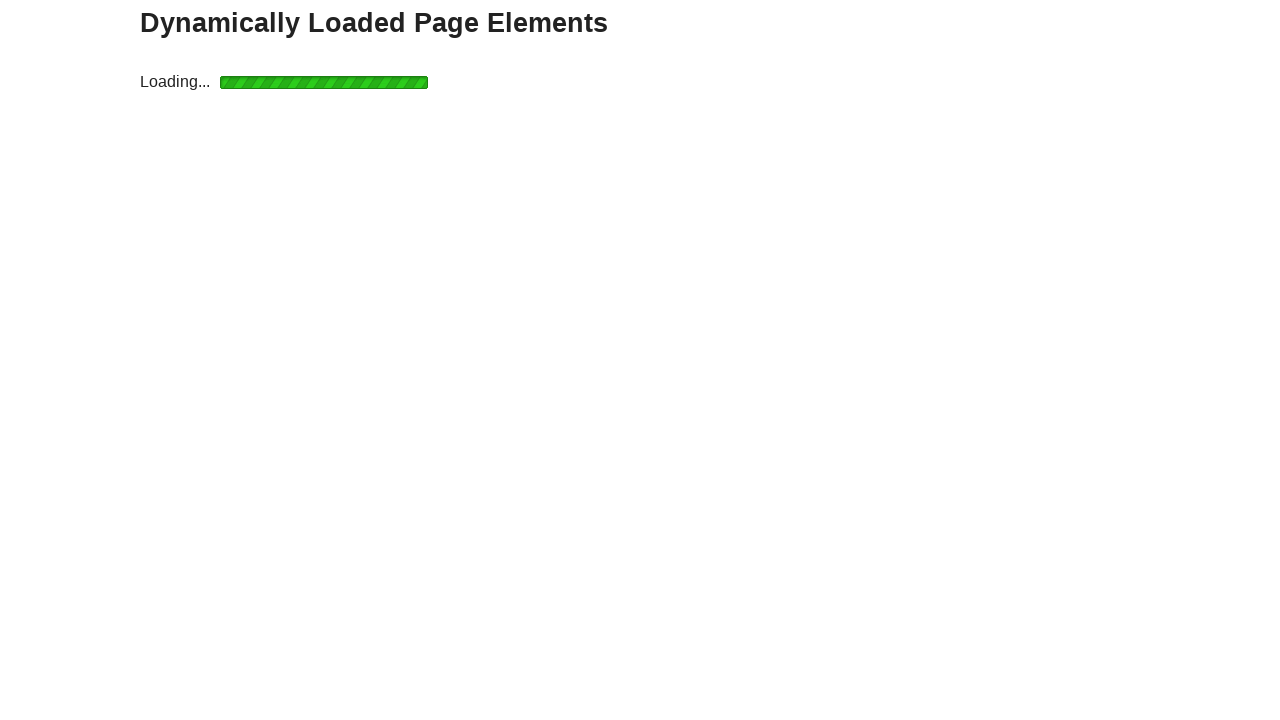

Expected timeout occurred - element not found within 2 seconds
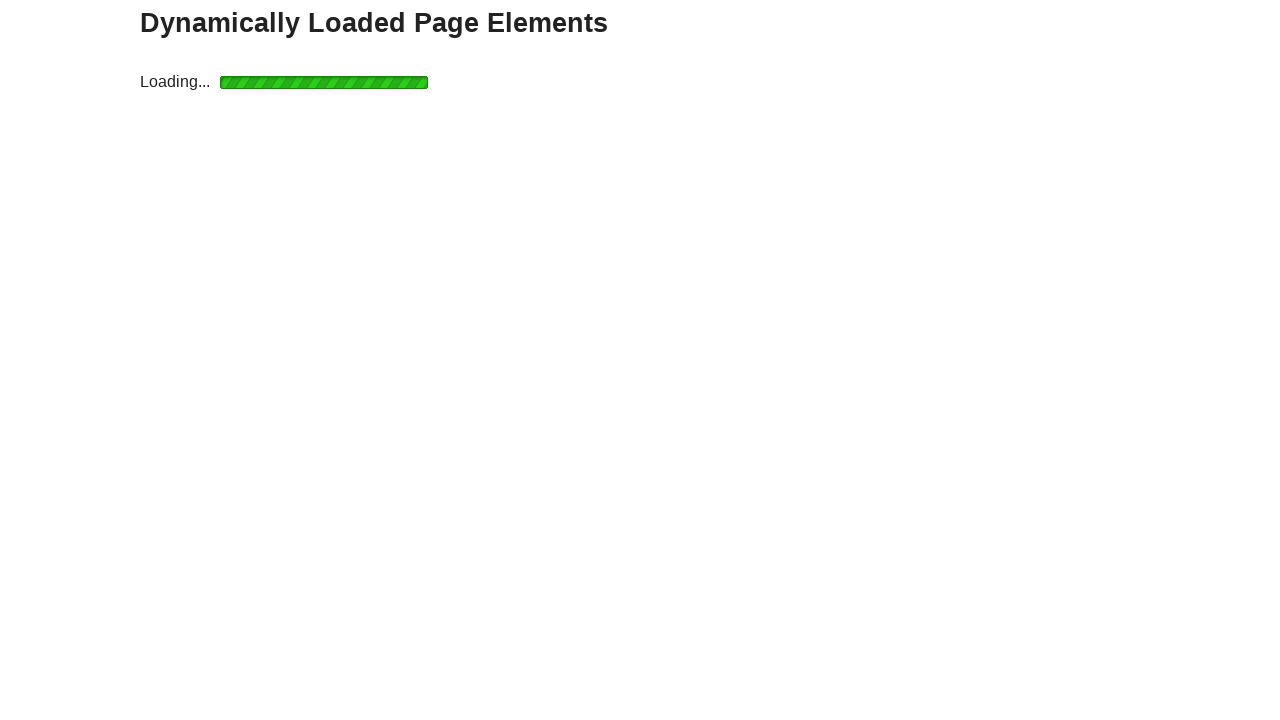

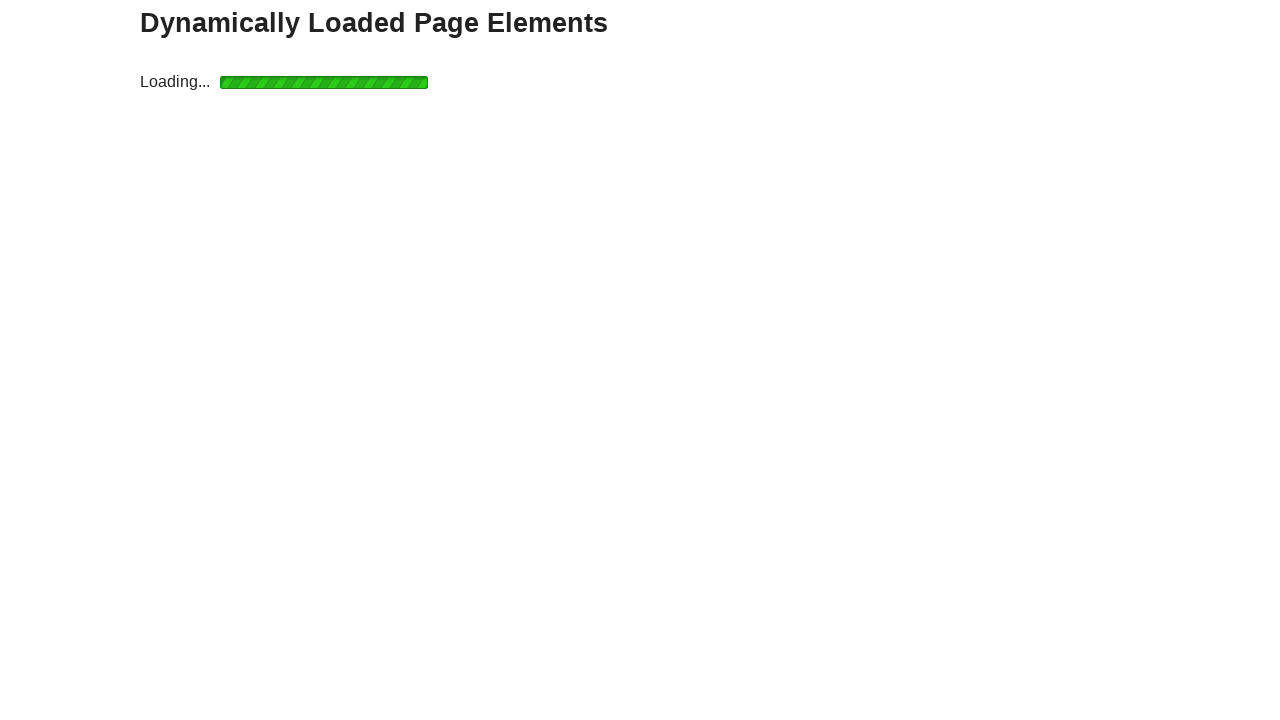